Tests that the floating menu remains visible when scrolling to the bottom of the page

Starting URL: https://the-internet.herokuapp.com

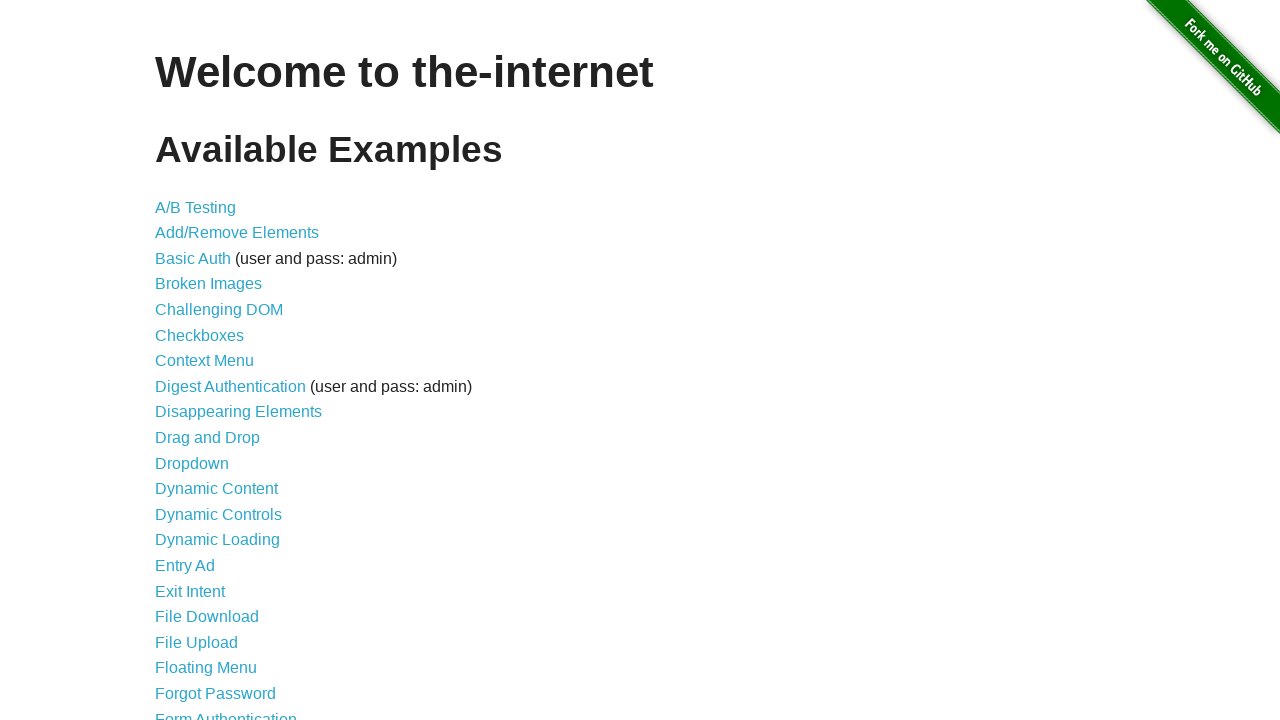

Clicked on Floating Menu link at (206, 668) on internal:role=link[name="Floating Menu"i]
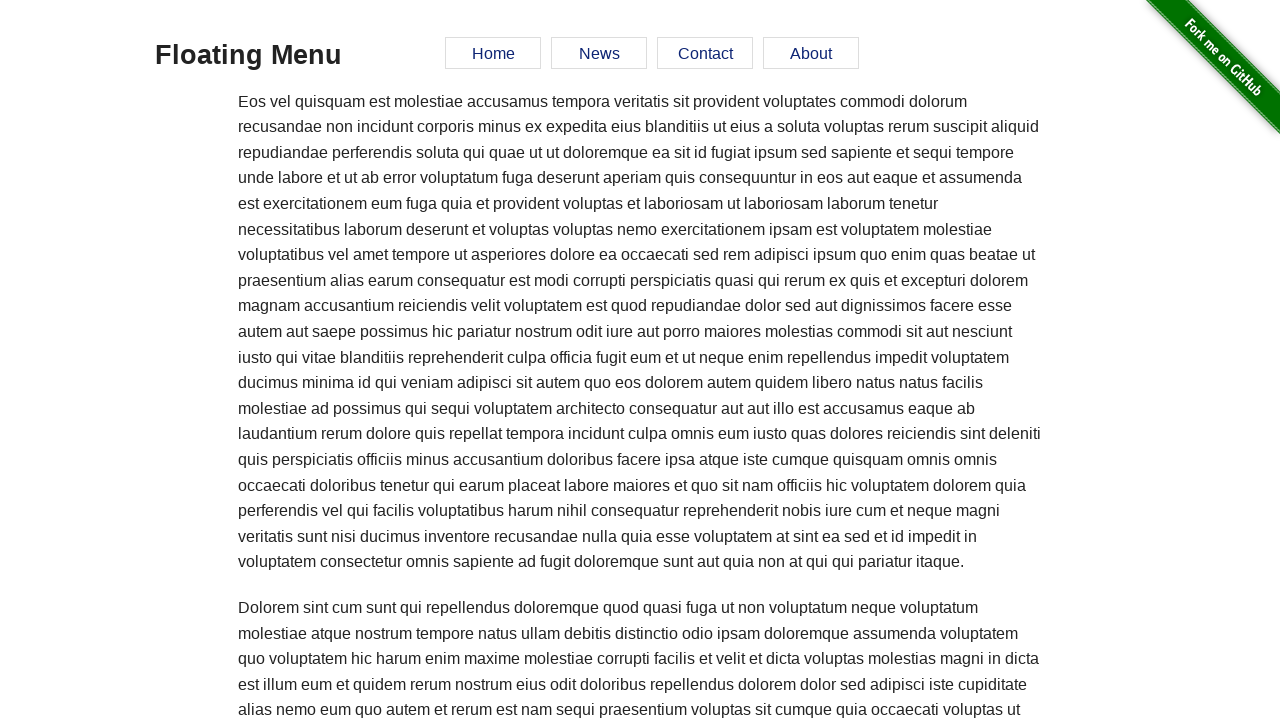

Waited 1500ms before scrolling
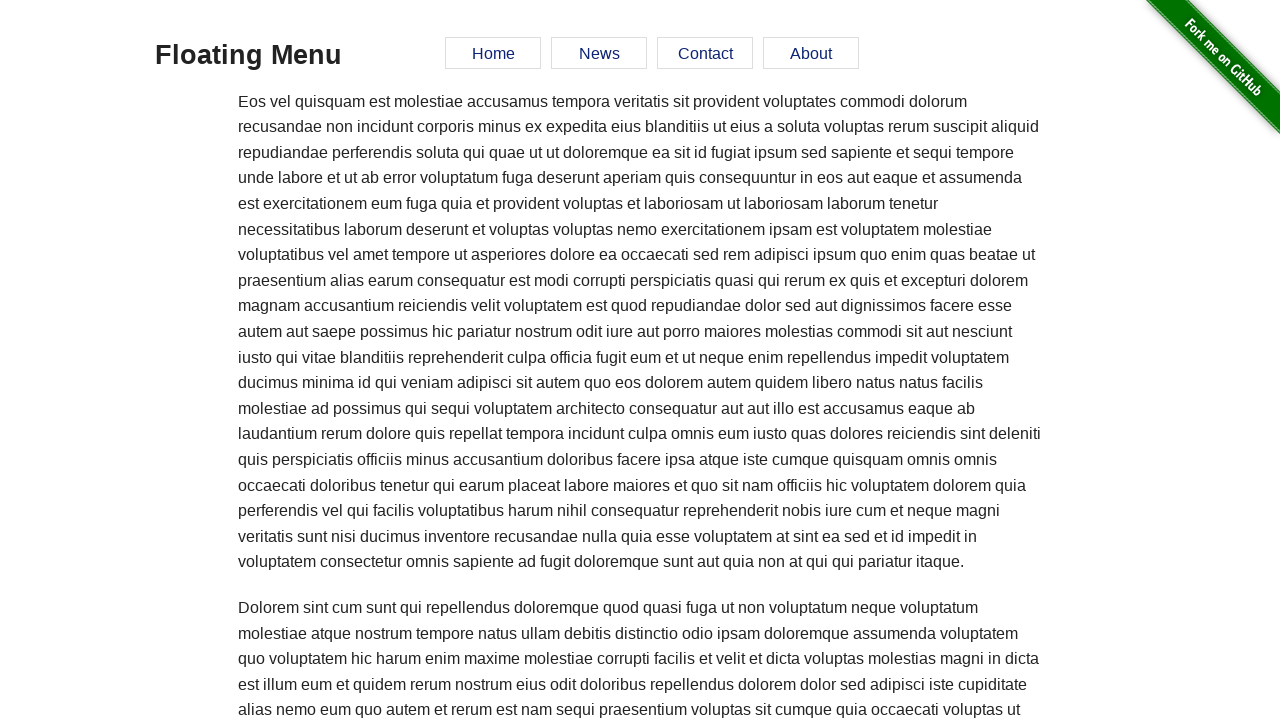

Scrolled to page footer
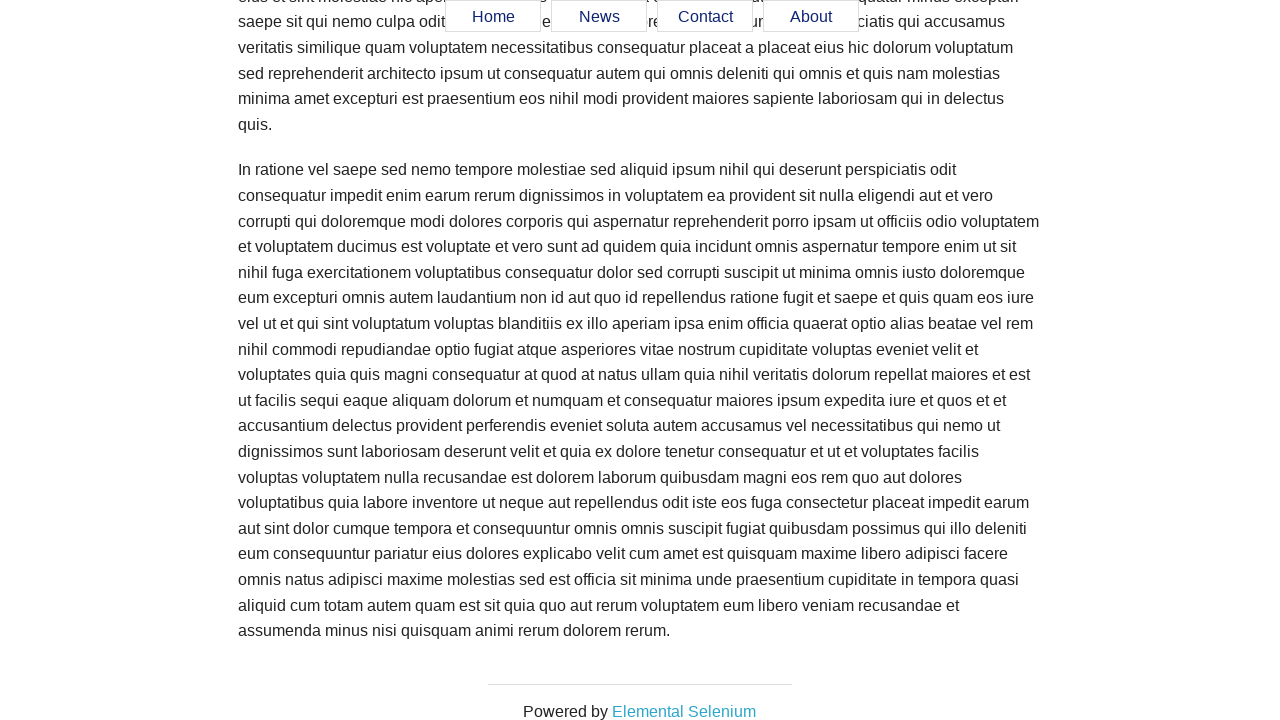

Verified floating menu remains visible after scrolling to bottom
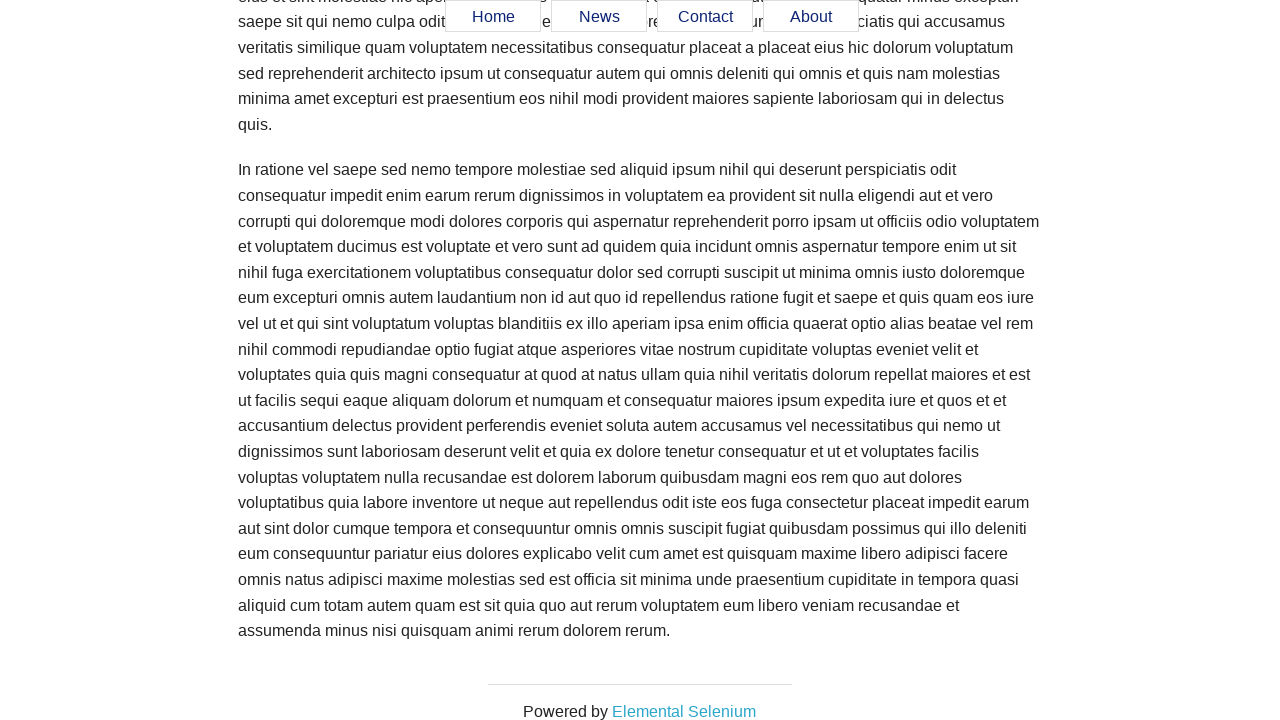

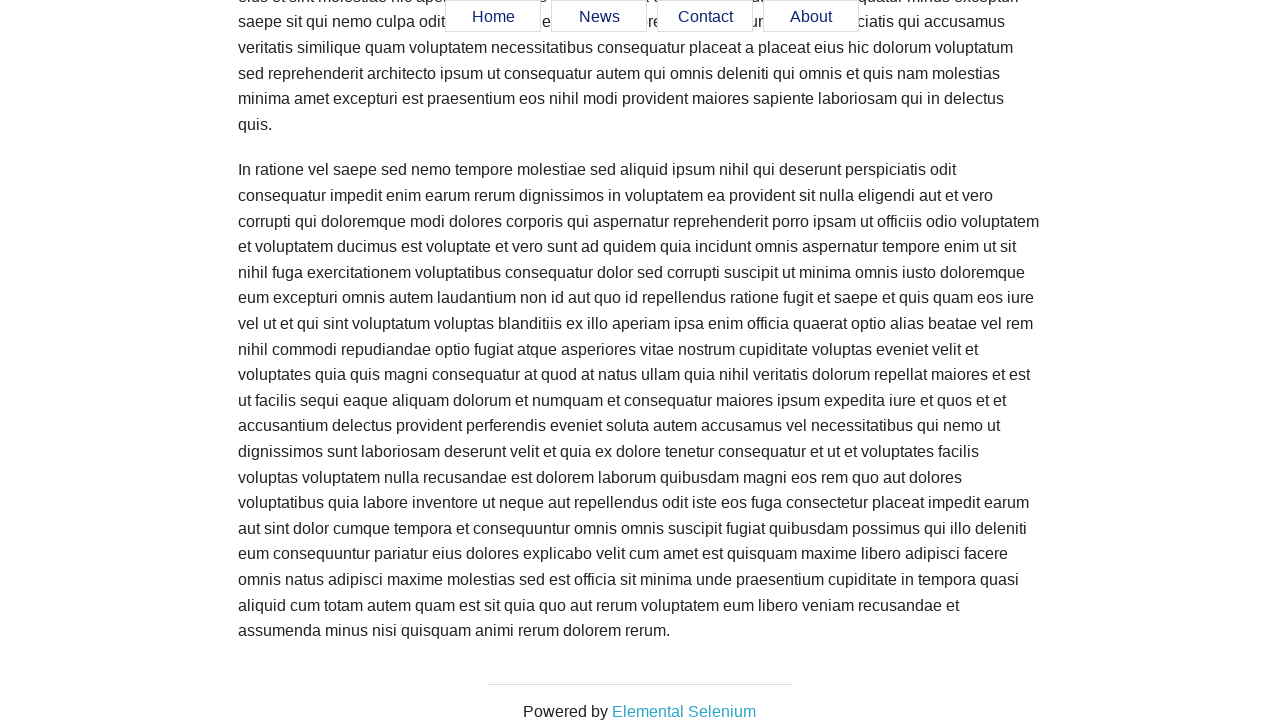